Verifies that the "Log In" button on the NextBaseCRM login page displays the expected text "Log In" by checking the button's value attribute.

Starting URL: https://login1.nextbasecrm.com/

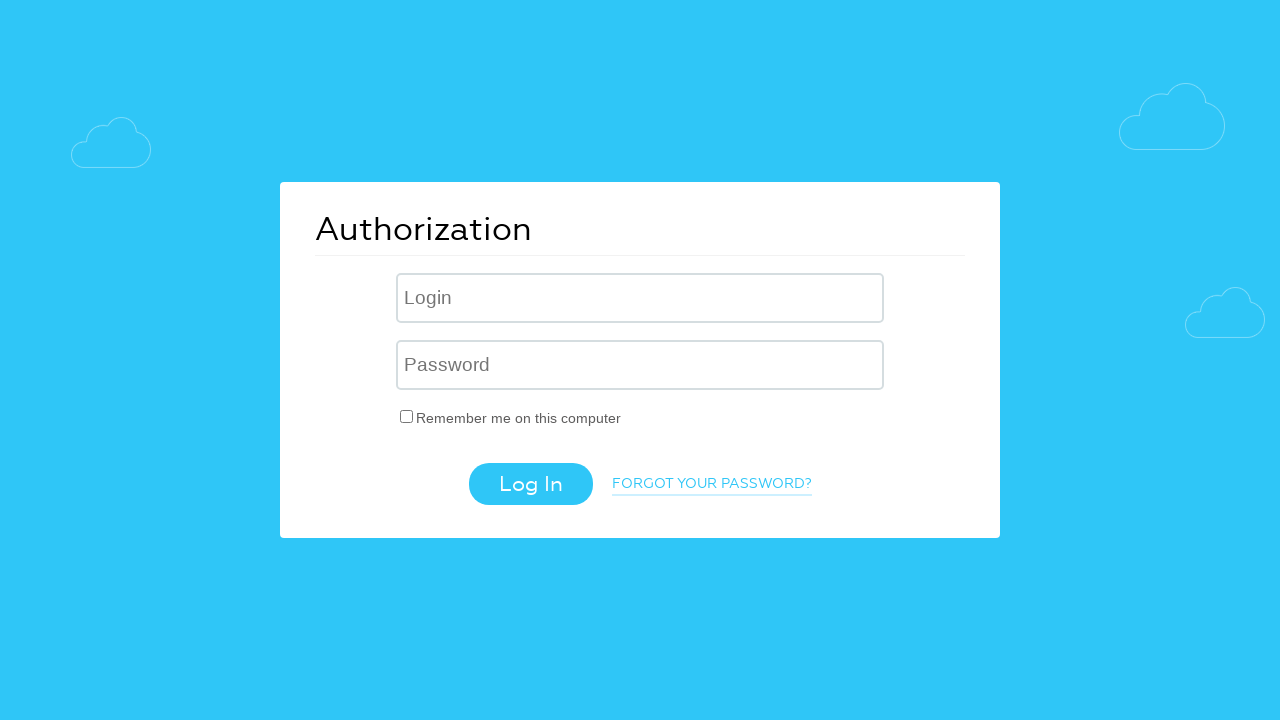

Waited for Log In button to be visible
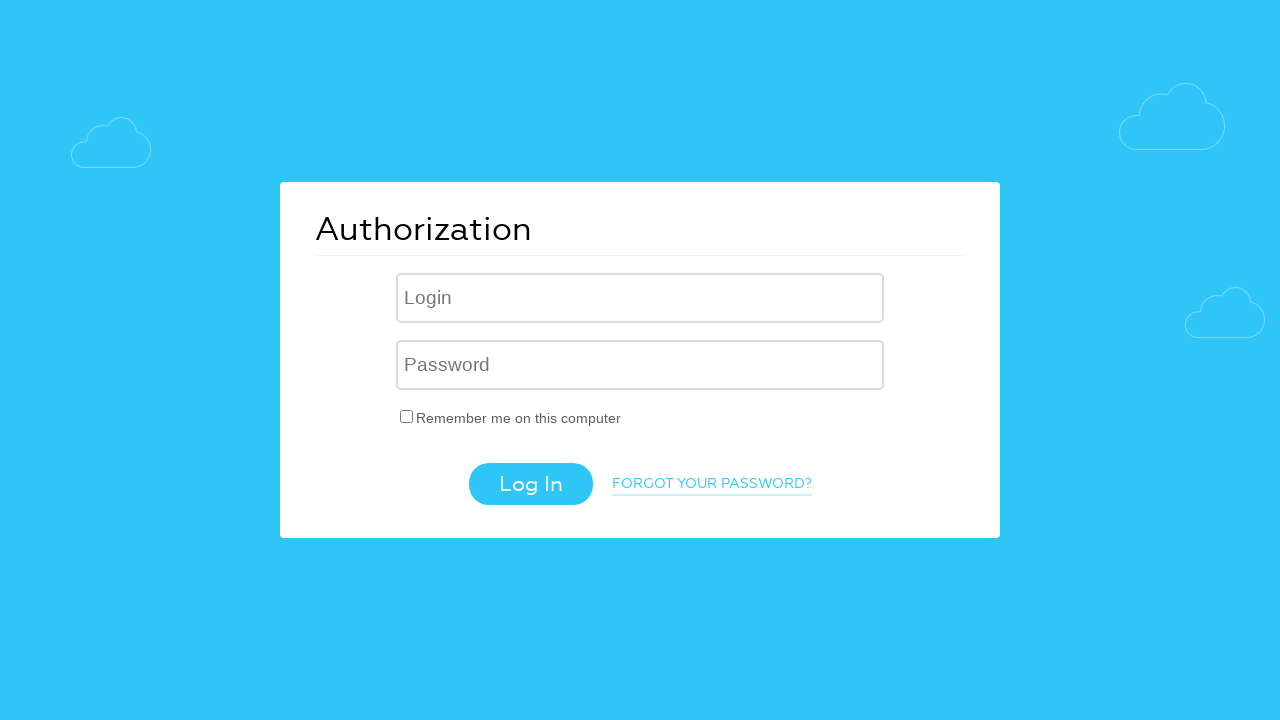

Retrieved 'value' attribute from Log In button
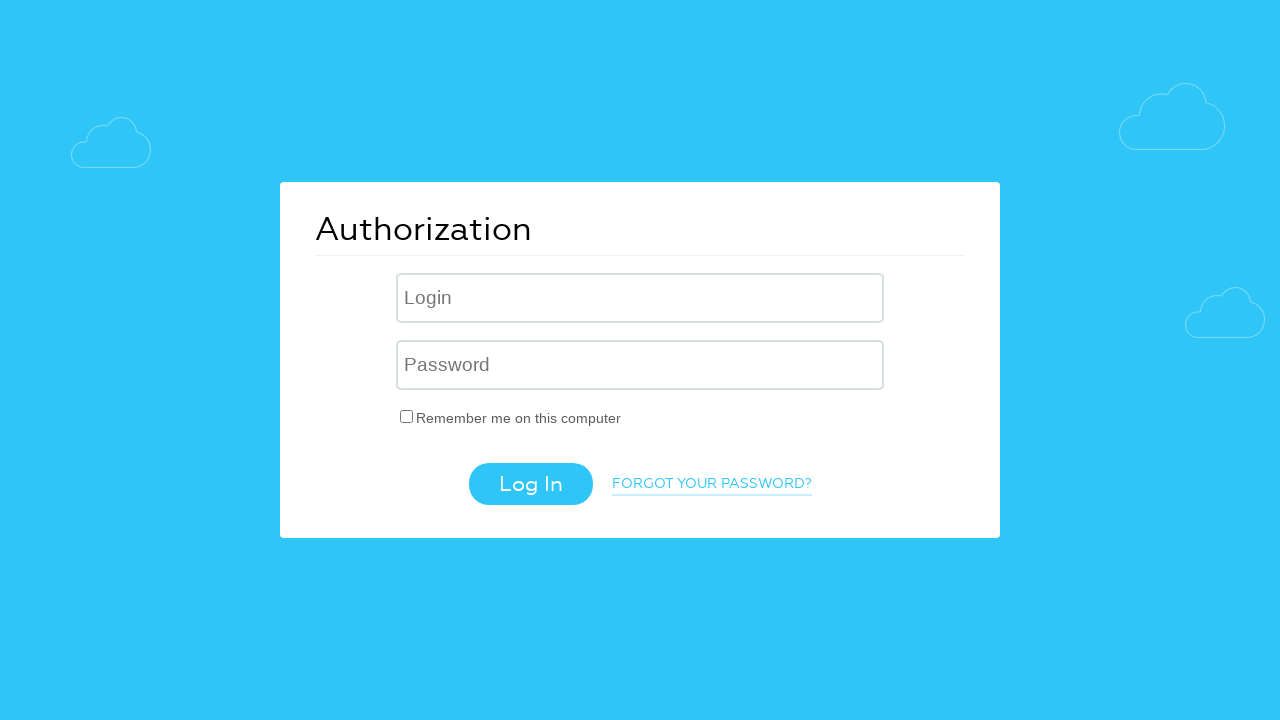

Set expected login text to 'Log In'
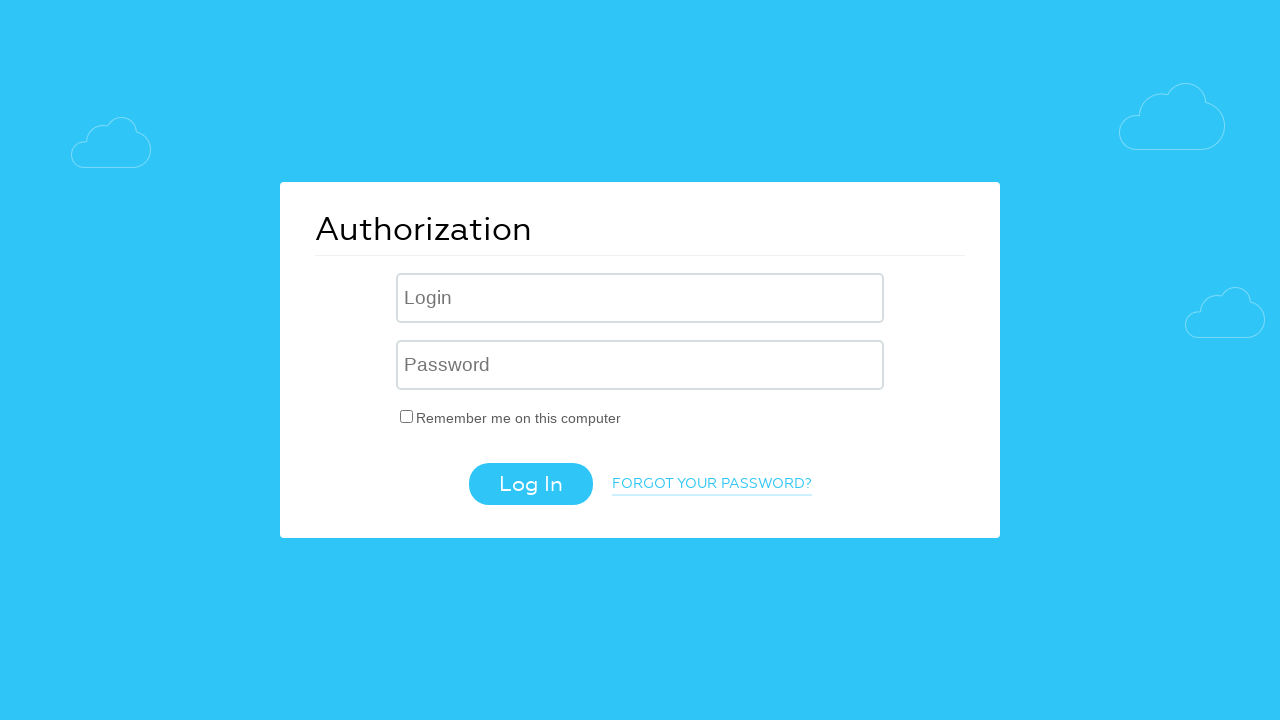

Log In button text verification PASSED - actual text matches expected text 'Log In'
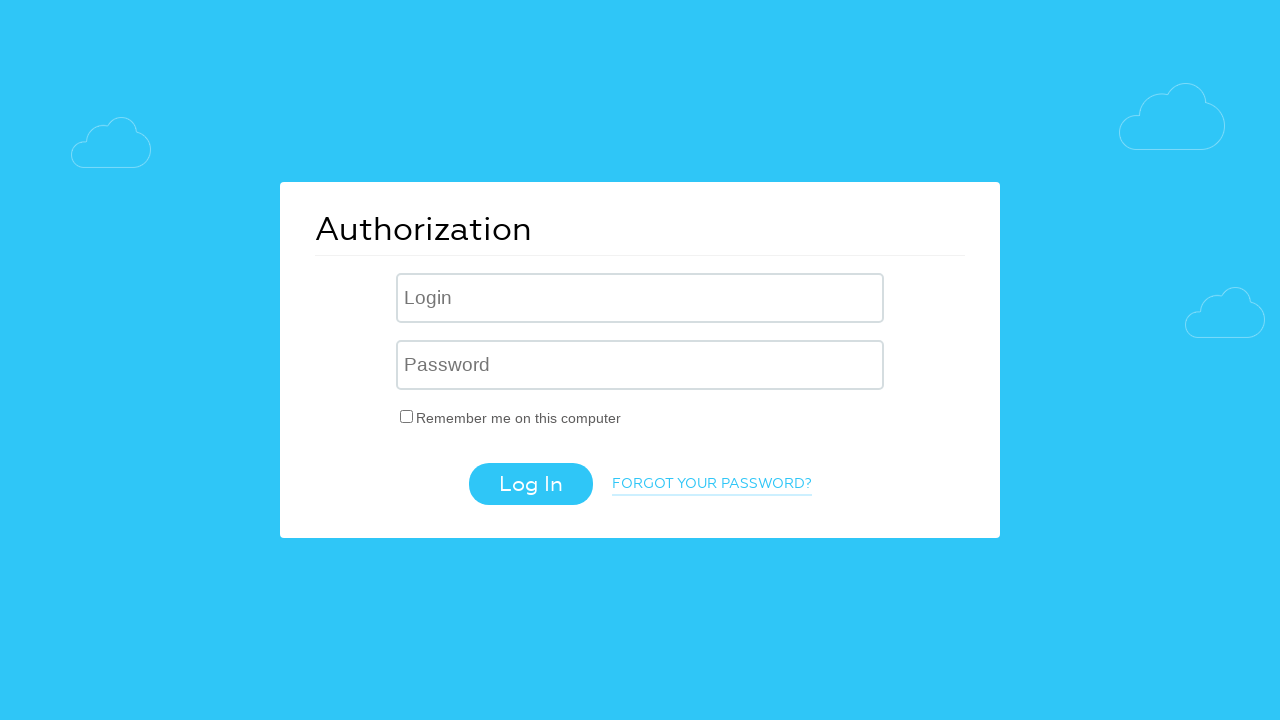

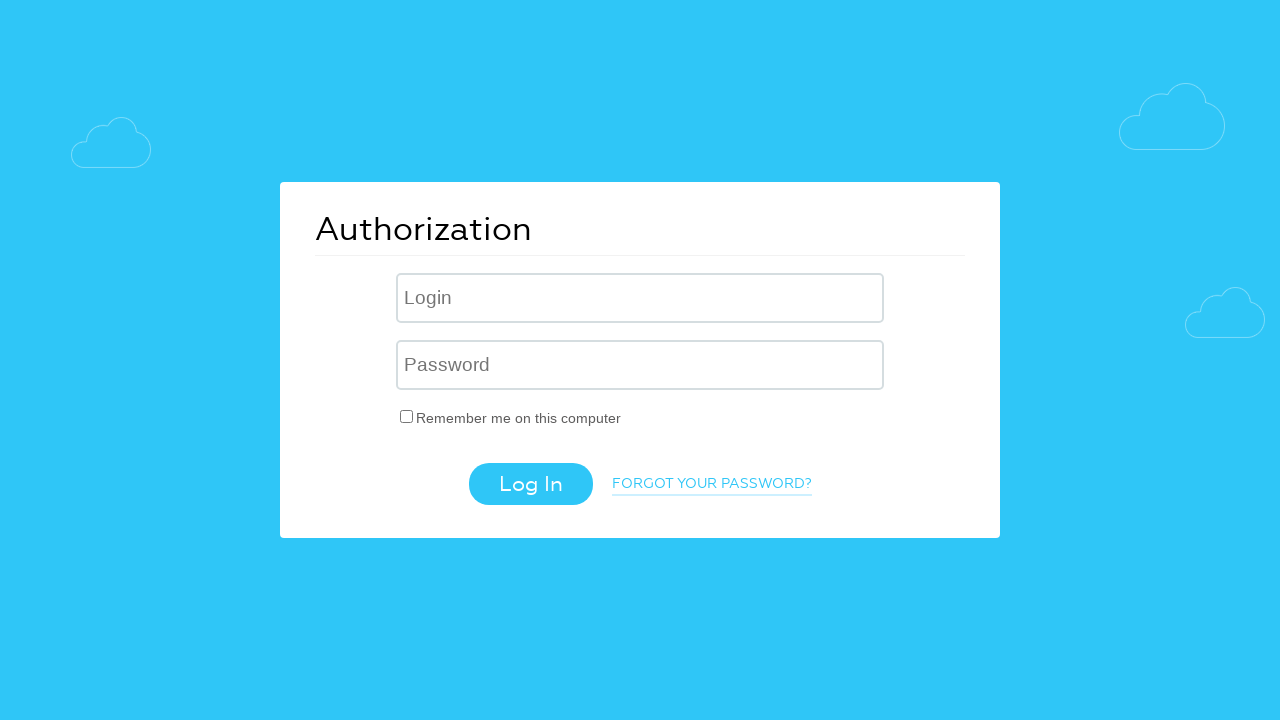